Navigates to the Rosmarinus.pt homepage and verifies the page loads successfully.

Starting URL: https://rosmarinus.pt

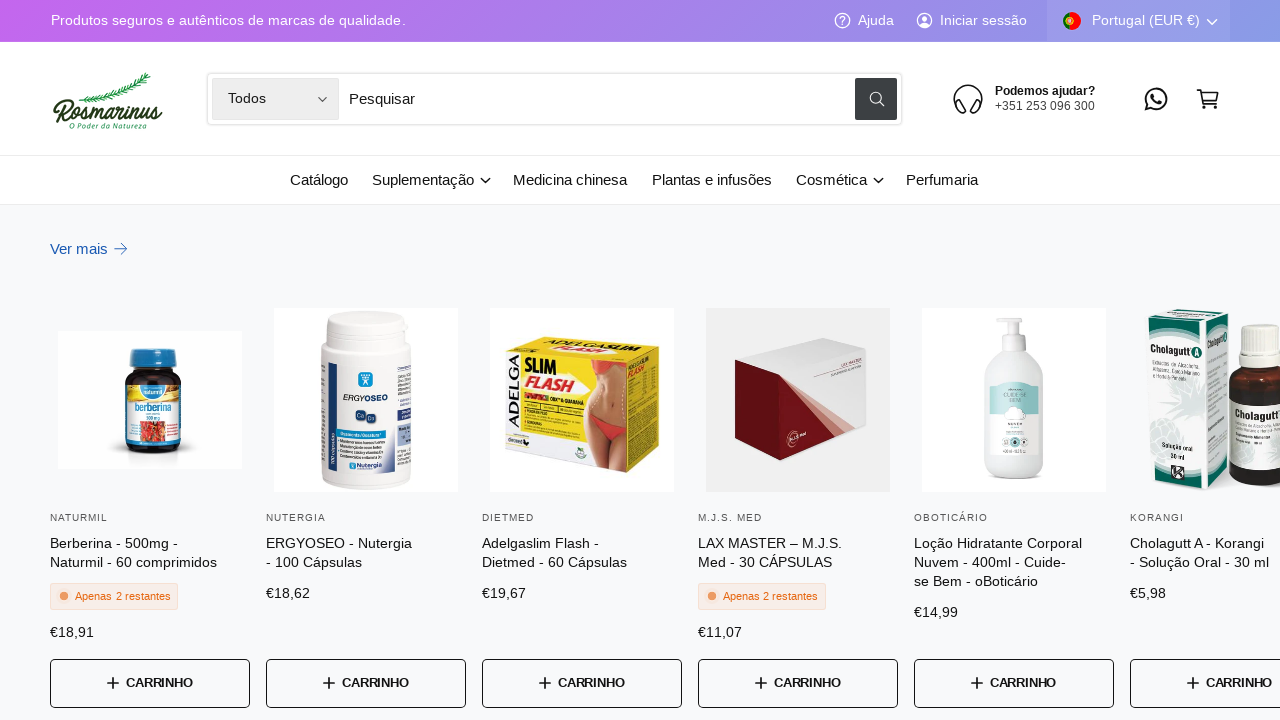

Waited for page DOM to fully load
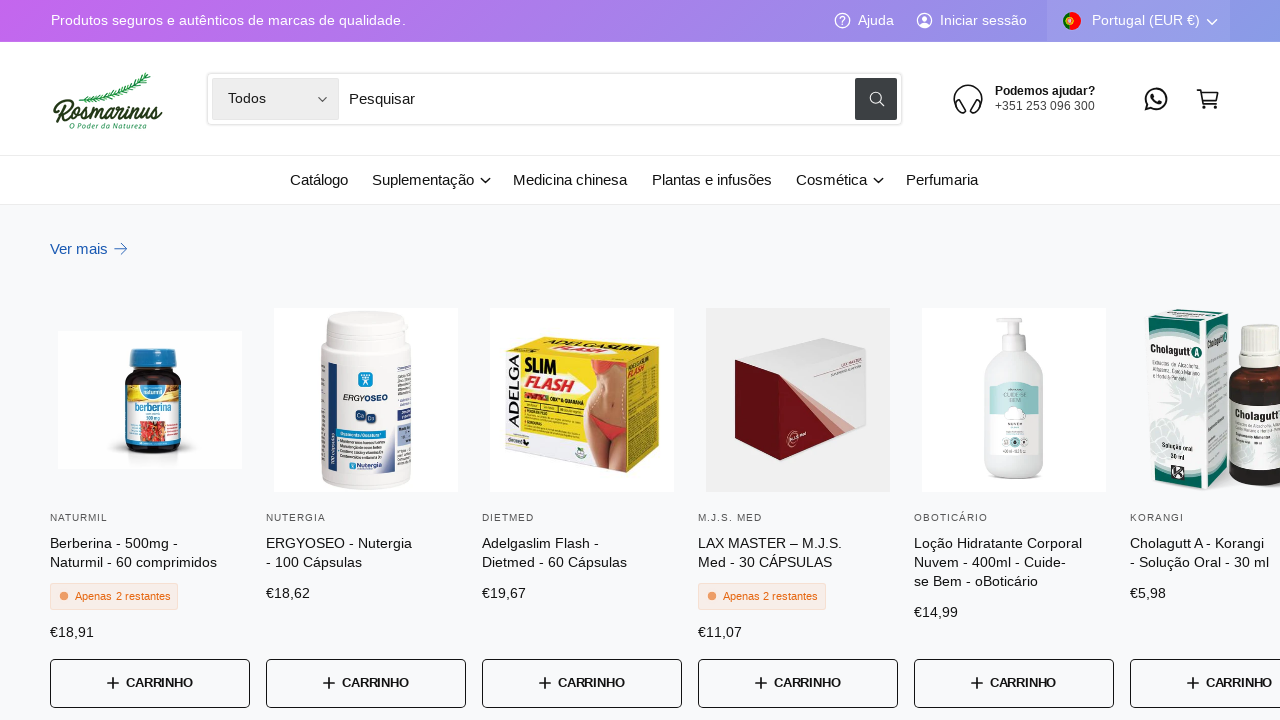

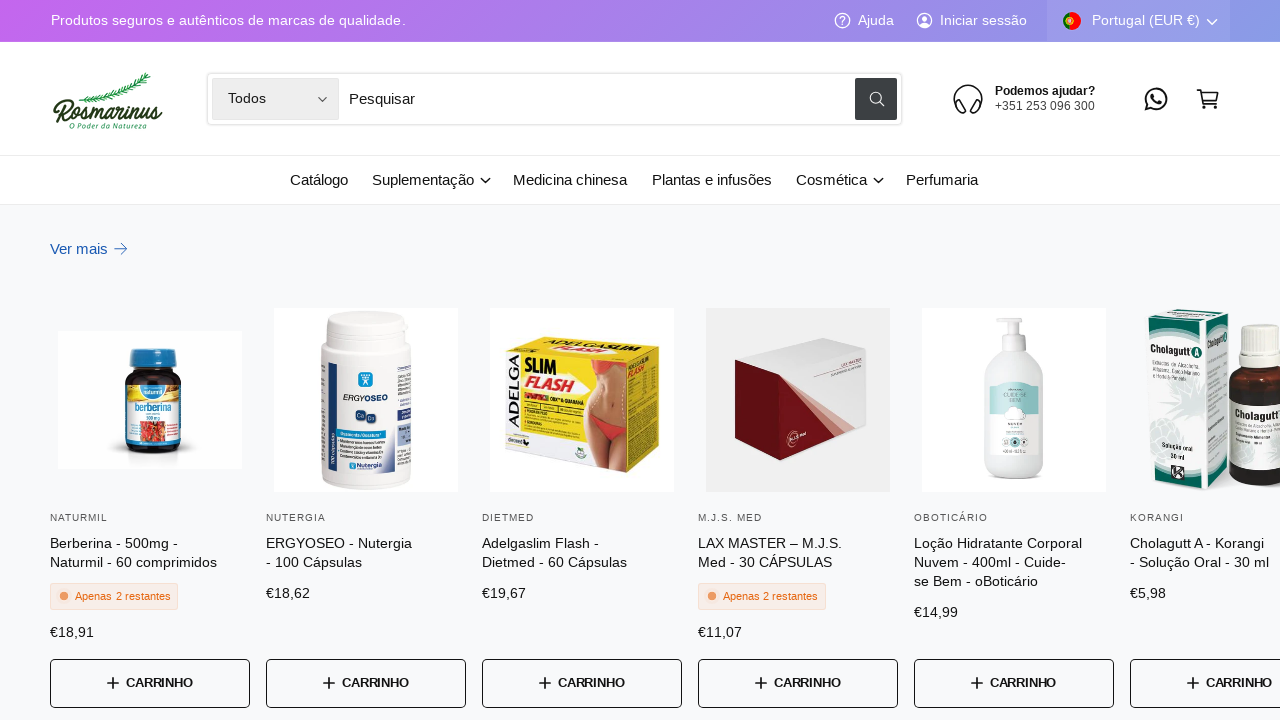